Clicks on the "Learn More" link and navigates back

Starting URL: https://www.python.org

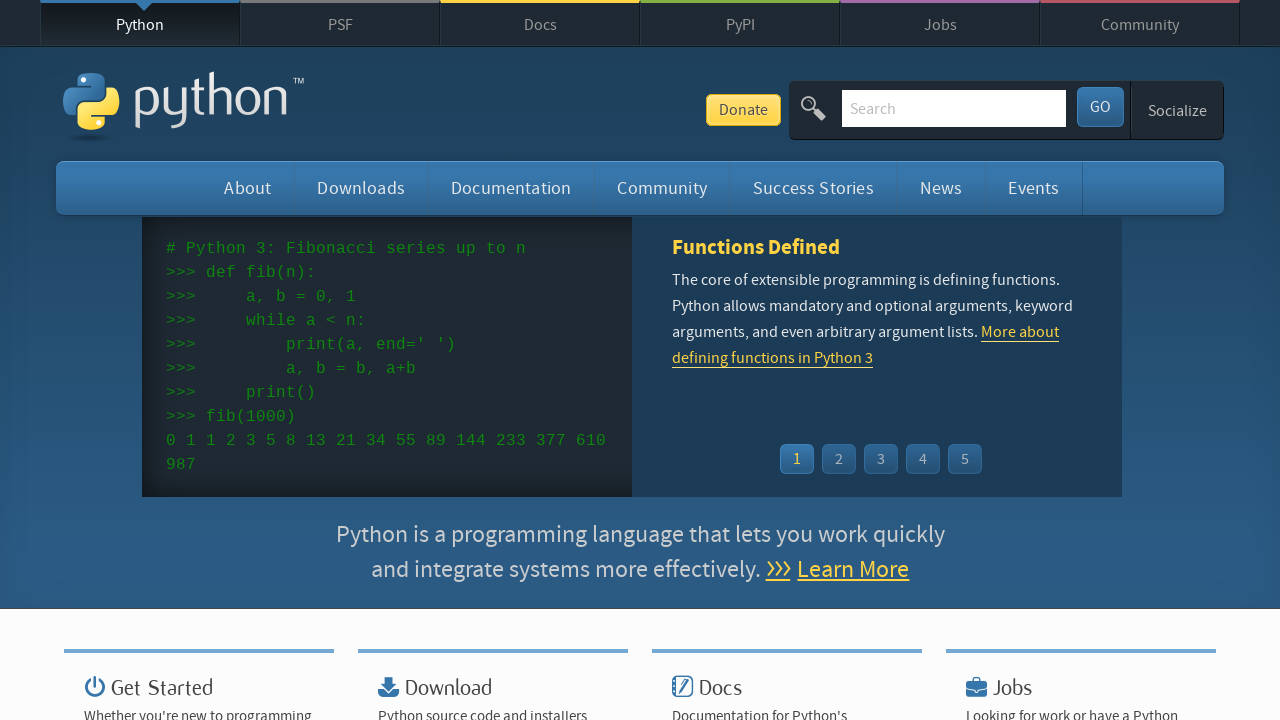

Clicked the 'Learn More' link at (778, 568) on text='Learn More'
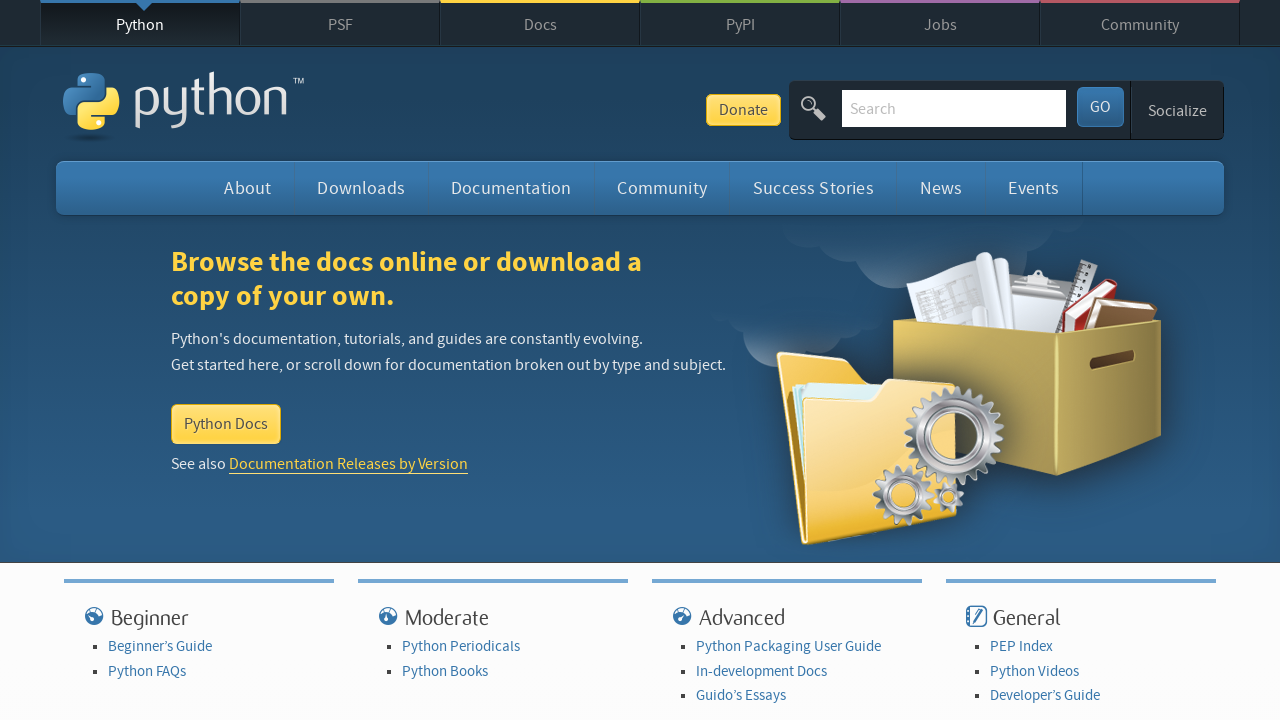

Navigated back to previous page
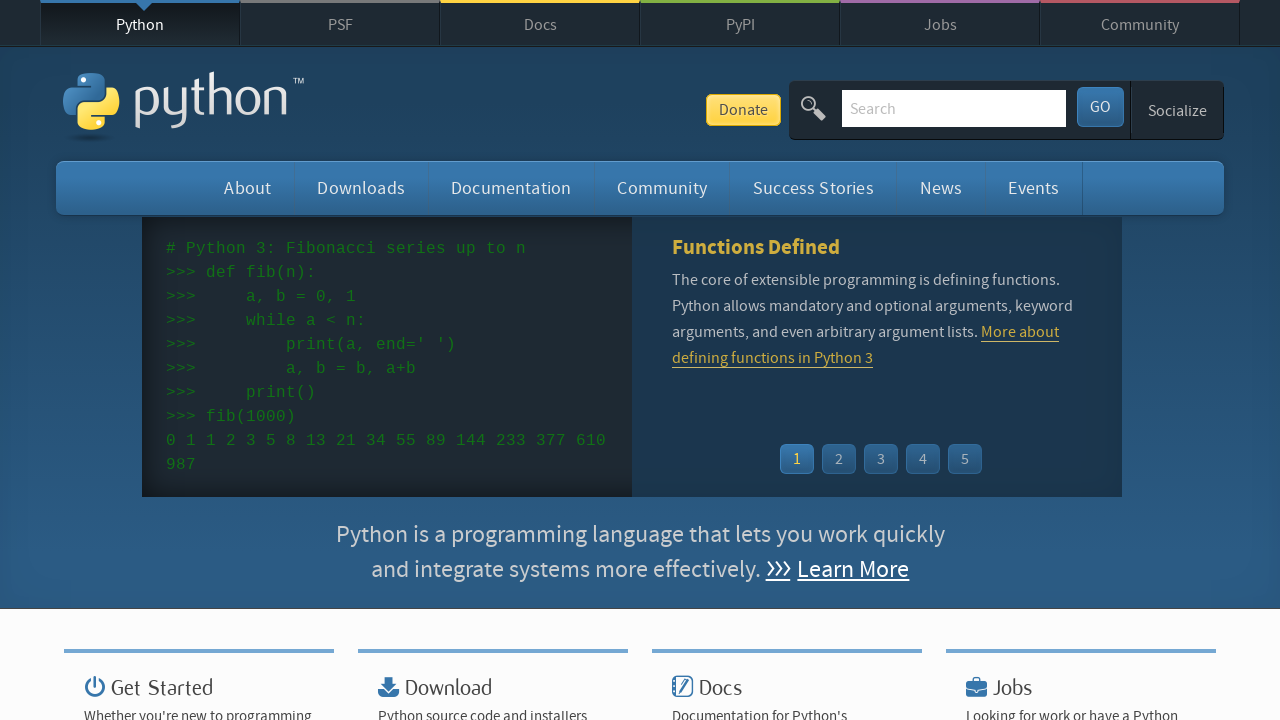

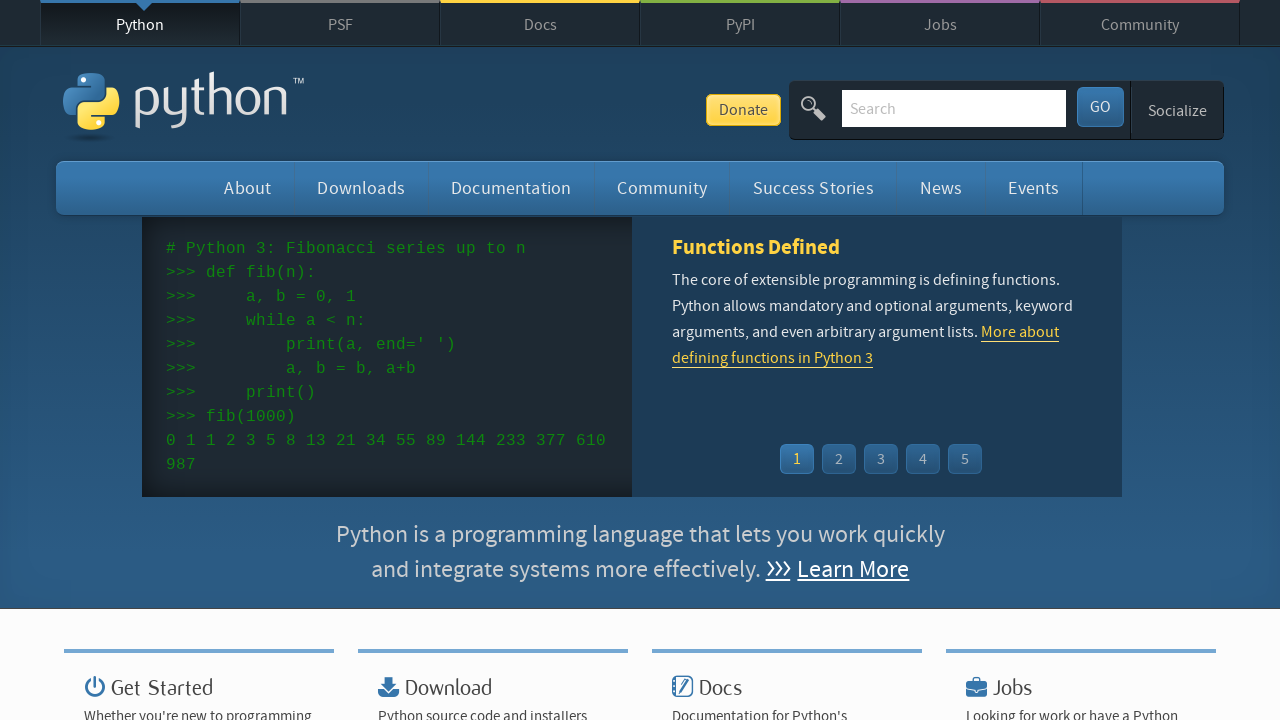